Navigates to Progressive insurance website and scrolls to a specific element on the page

Starting URL: https://www.progressive.com/

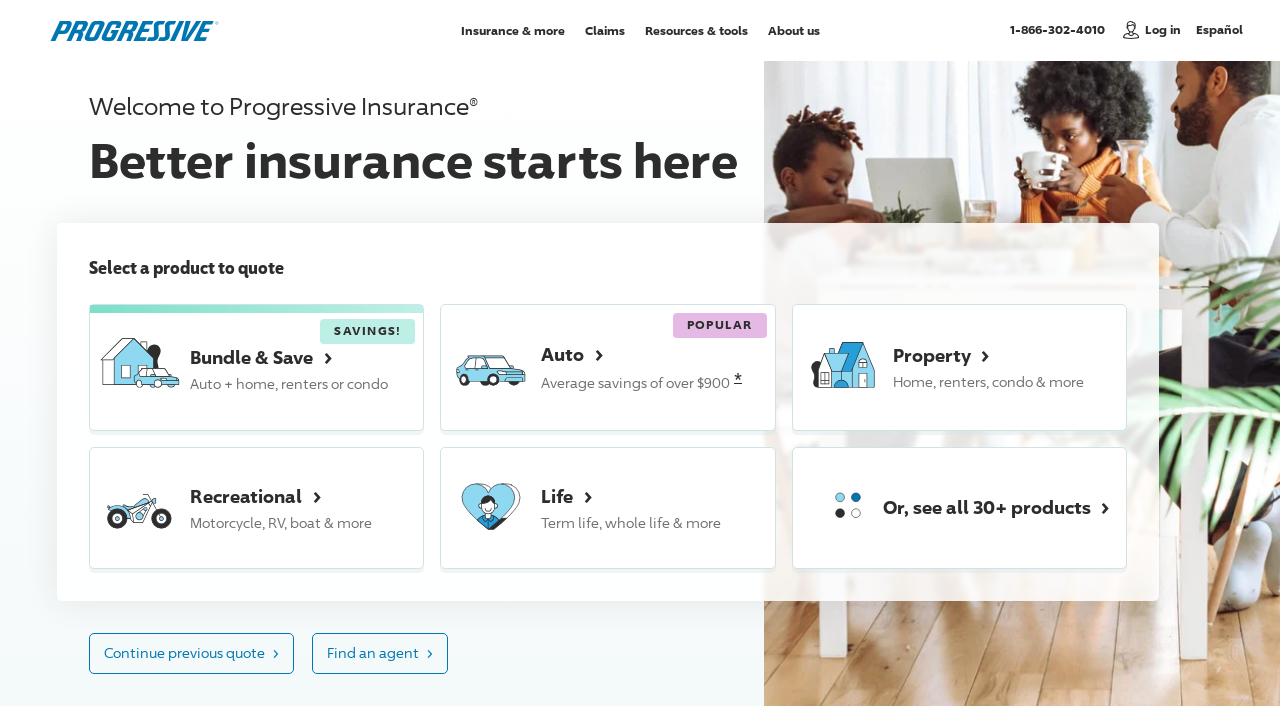

Navigated to Progressive insurance website
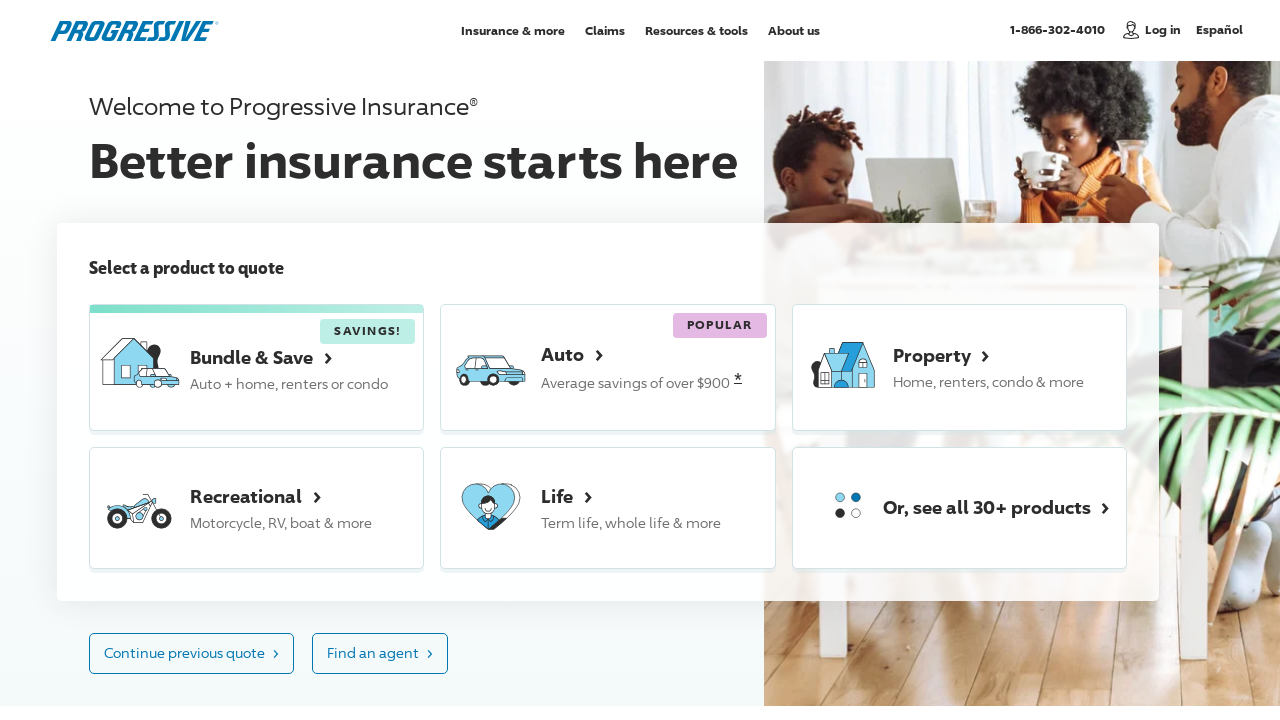

Located element at the bottom of the page
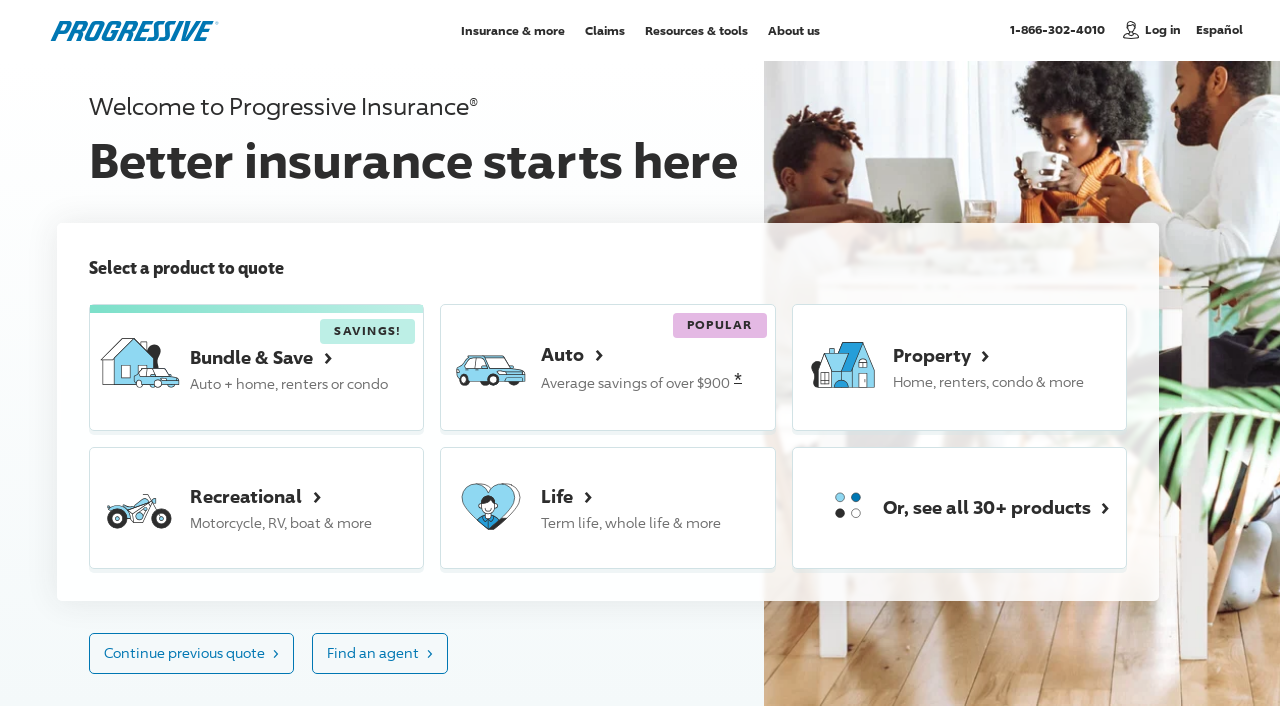

Scrolled to specific element on the page
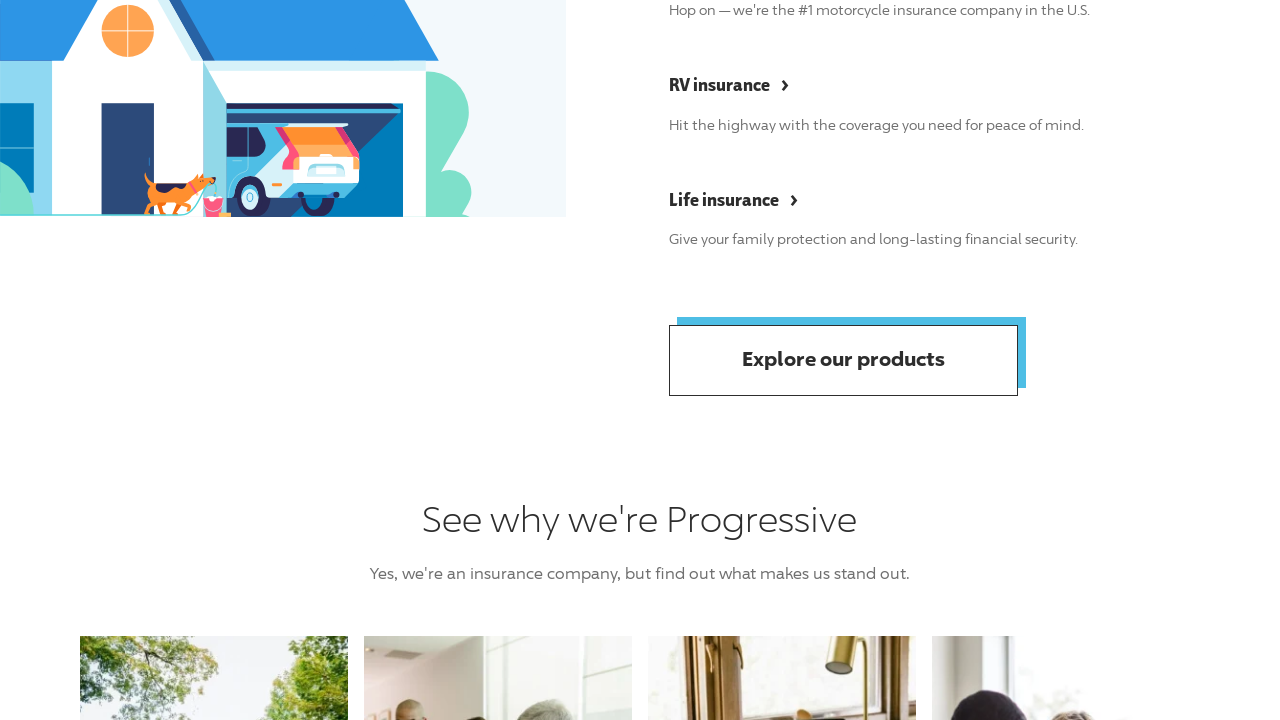

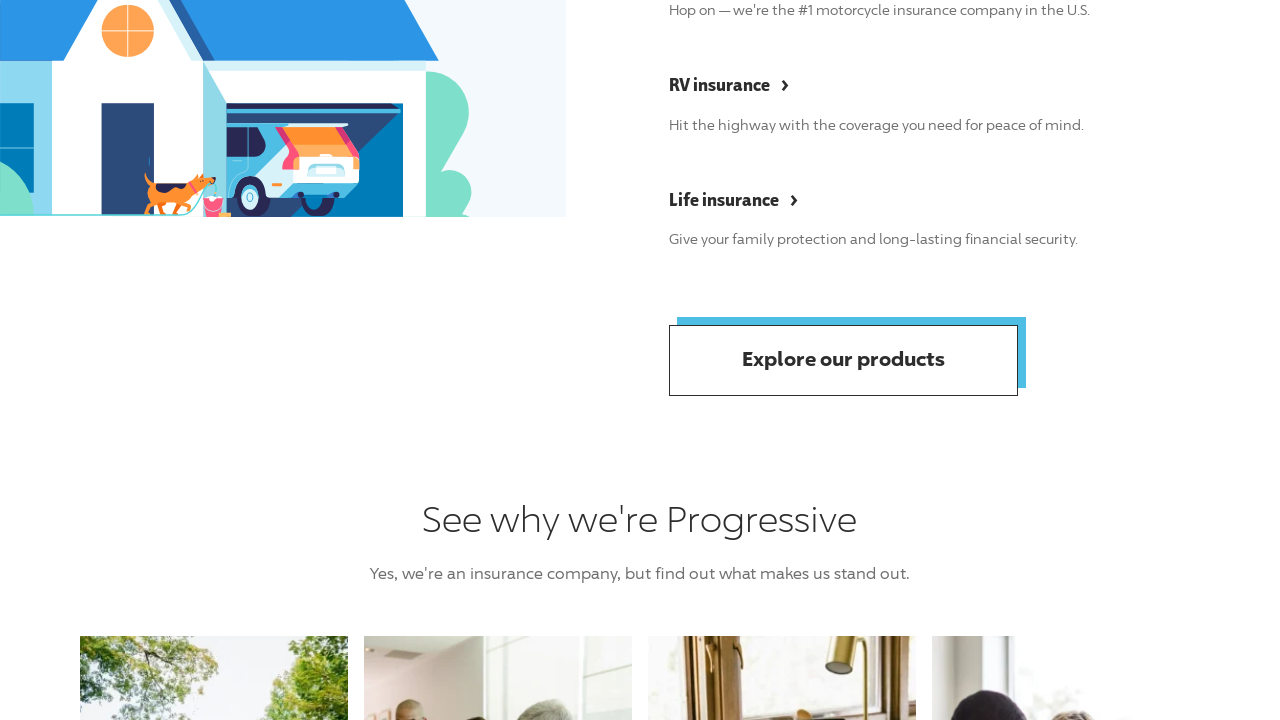